Tests alert handling functionality by navigating to the alert with OK and Cancel buttons tab, triggering the alert, and dismissing it

Starting URL: http://demo.automationtesting.in/Alerts.html

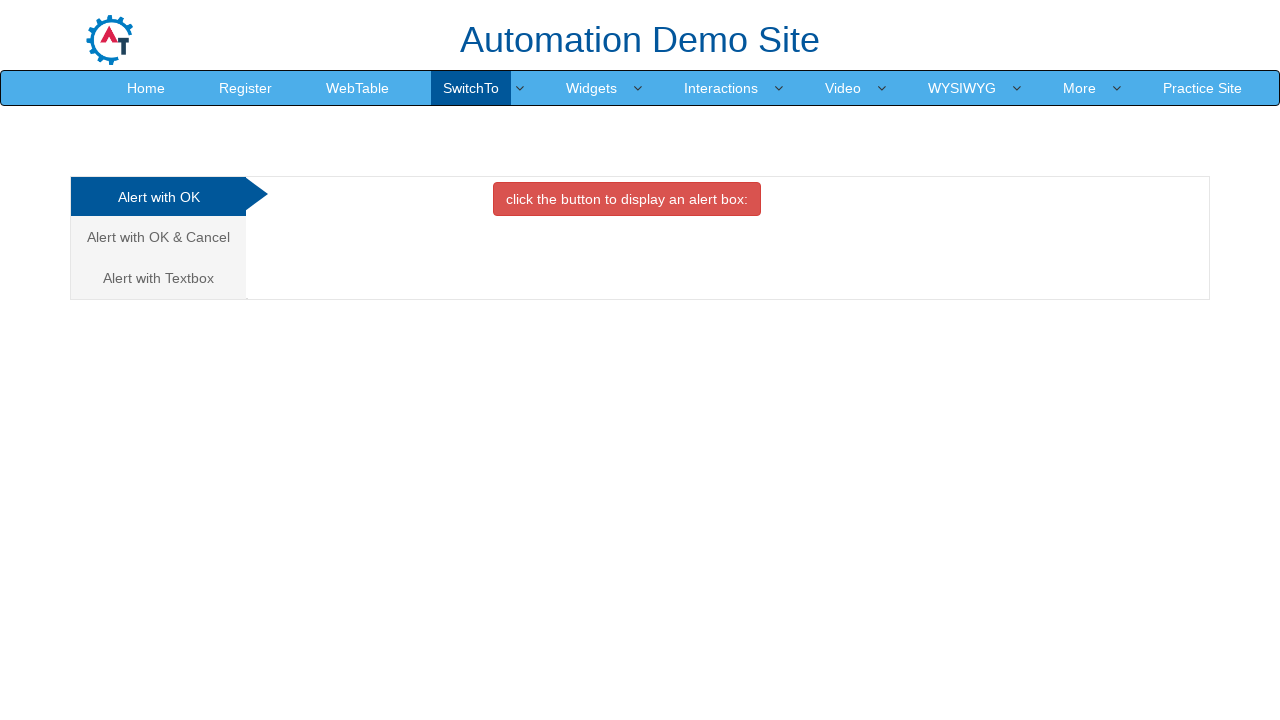

Clicked on the 'Alert with OK & Cancel' tab at (158, 237) on xpath=/html/body/div[1]/div/div/div/div[1]/ul/li[2]/a
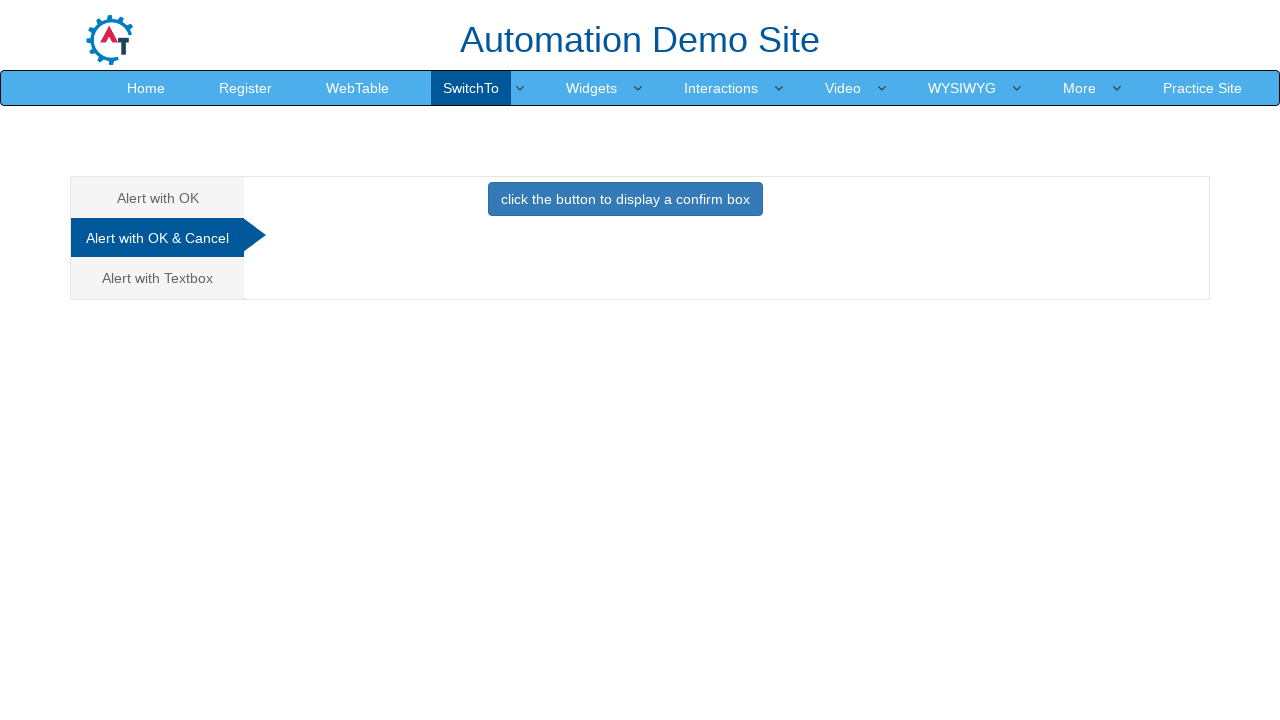

Clicked the button to trigger the alert at (625, 199) on xpath=//div[@id='CancelTab']/button
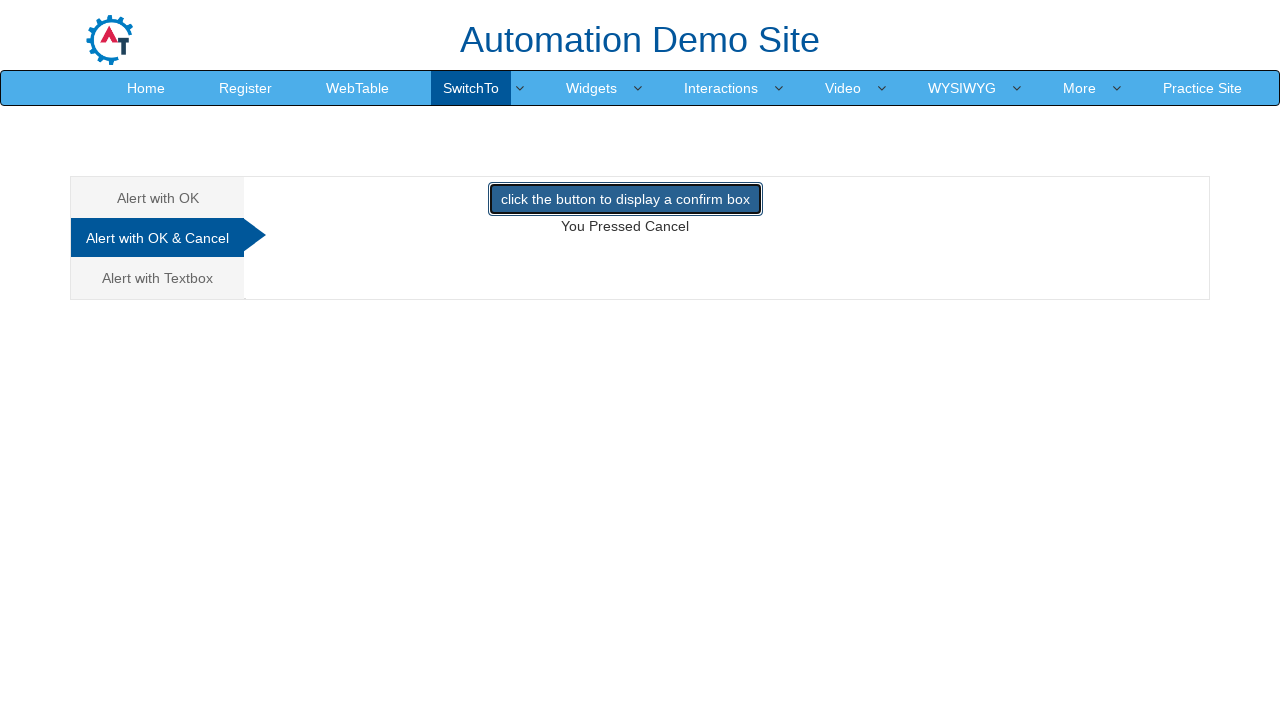

Set up dialog handler to dismiss the alert
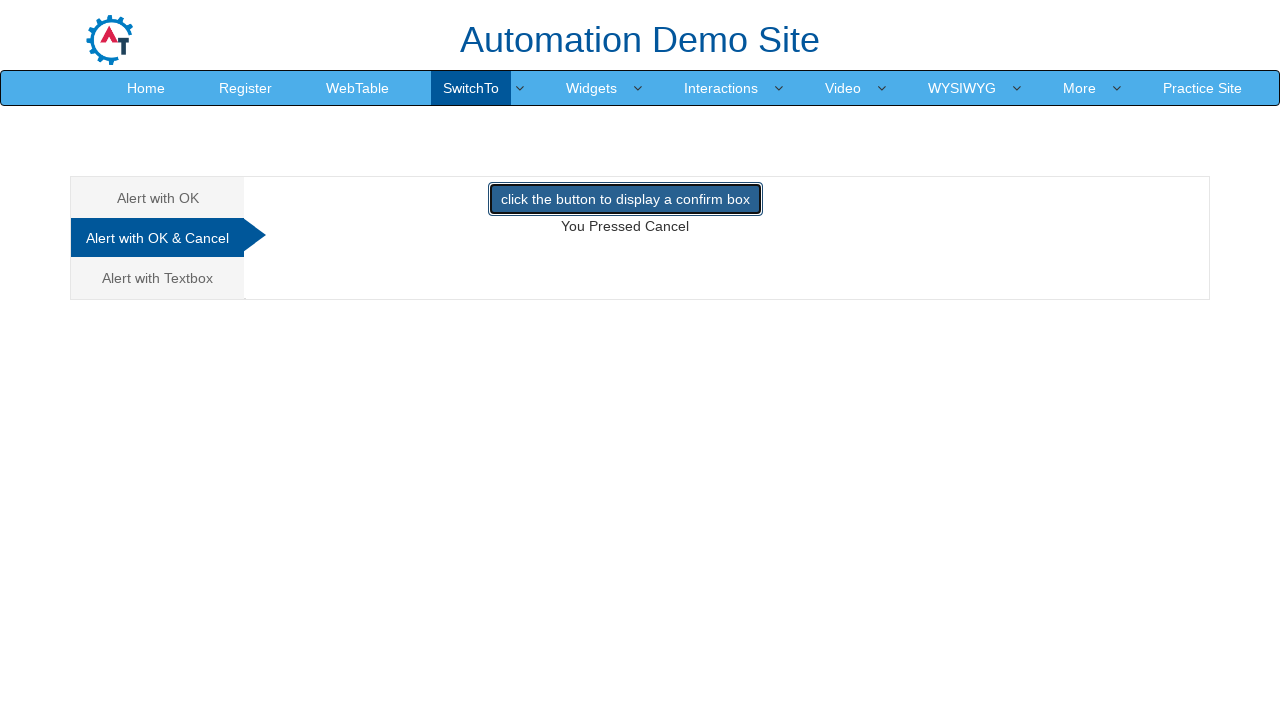

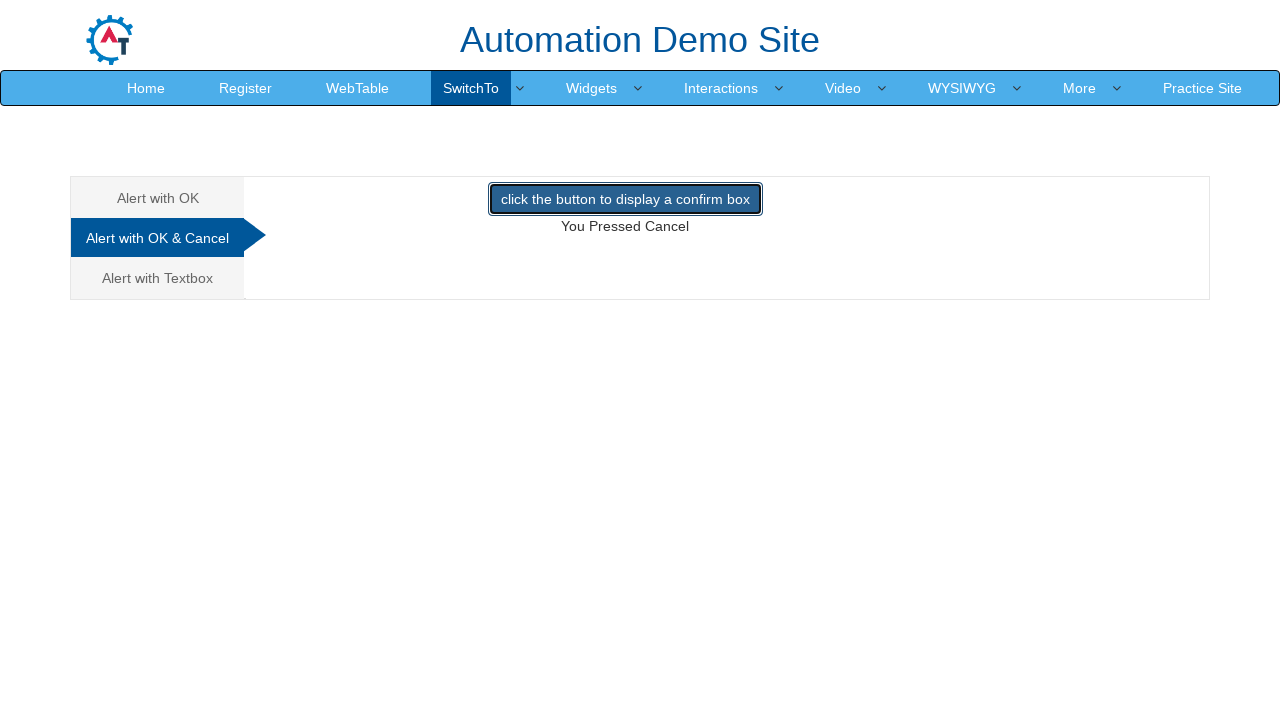